Tests registration validation by submitting the form without a name to verify the required field error message

Starting URL: https://front.serverest.dev/cadastrarusuarios

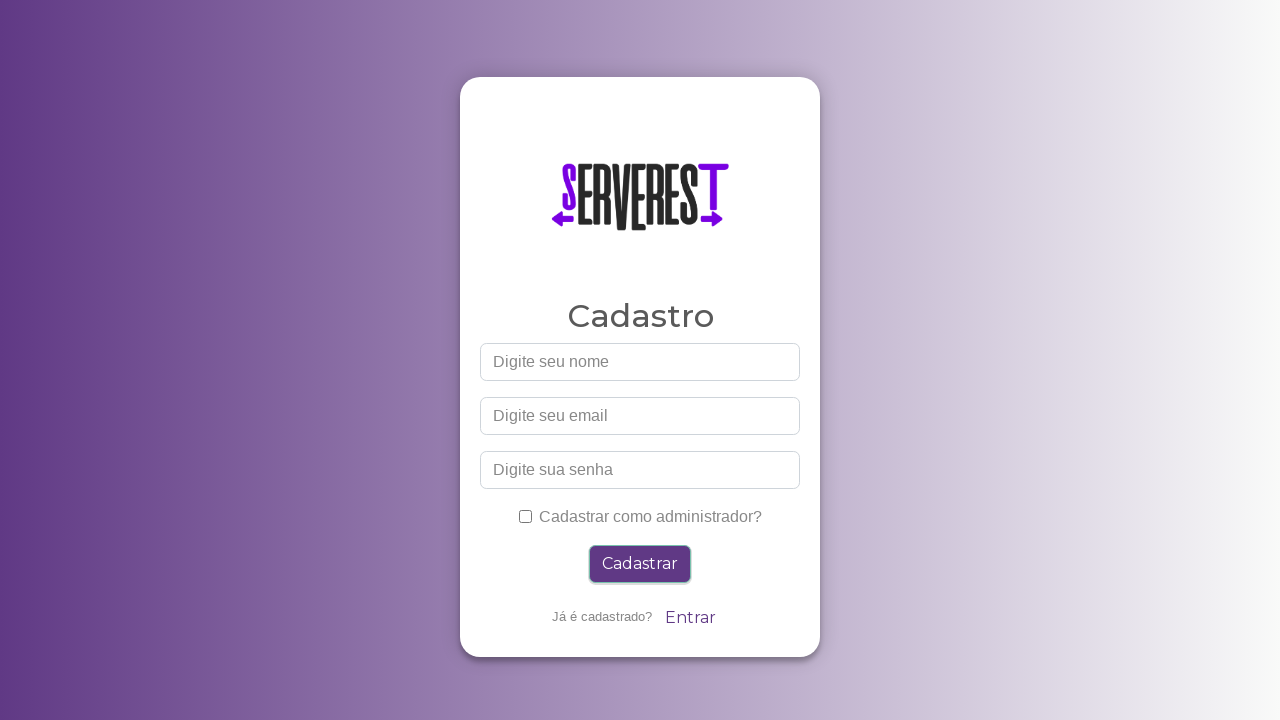

Left name field empty on input[id="nome"]
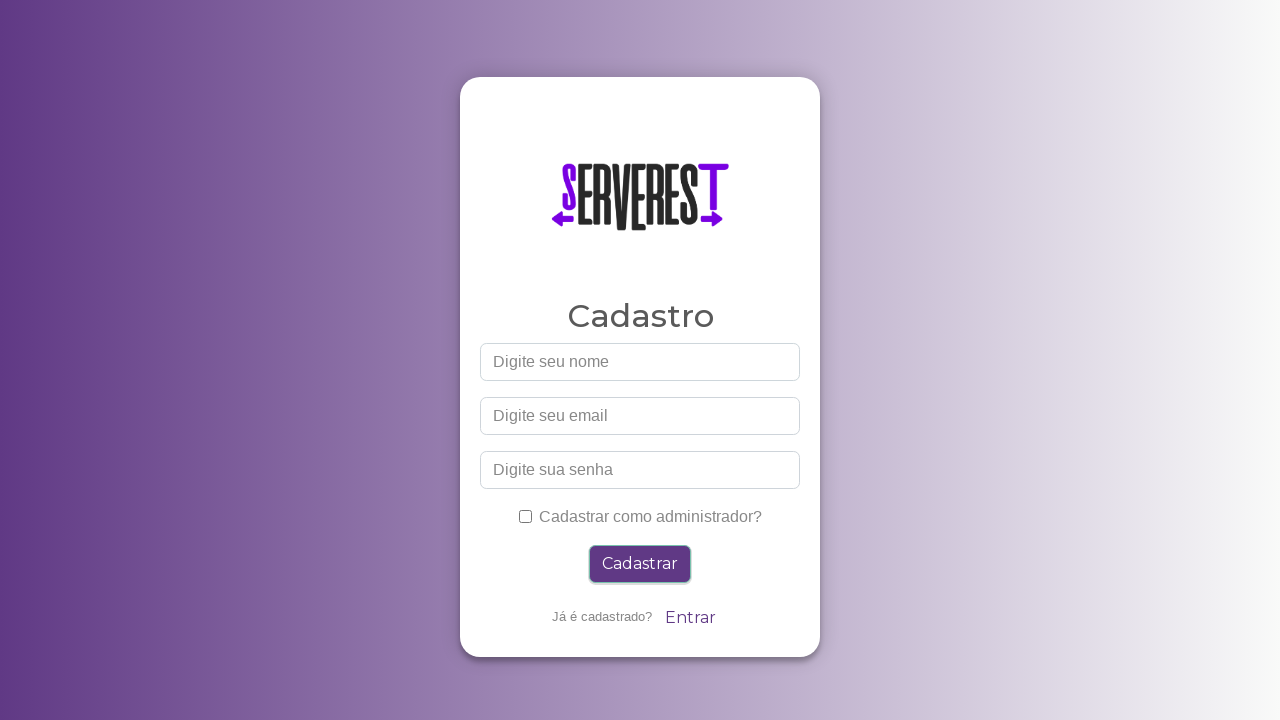

Filled email field with 'joao.teste3847@gmail.com' on input[id="email"]
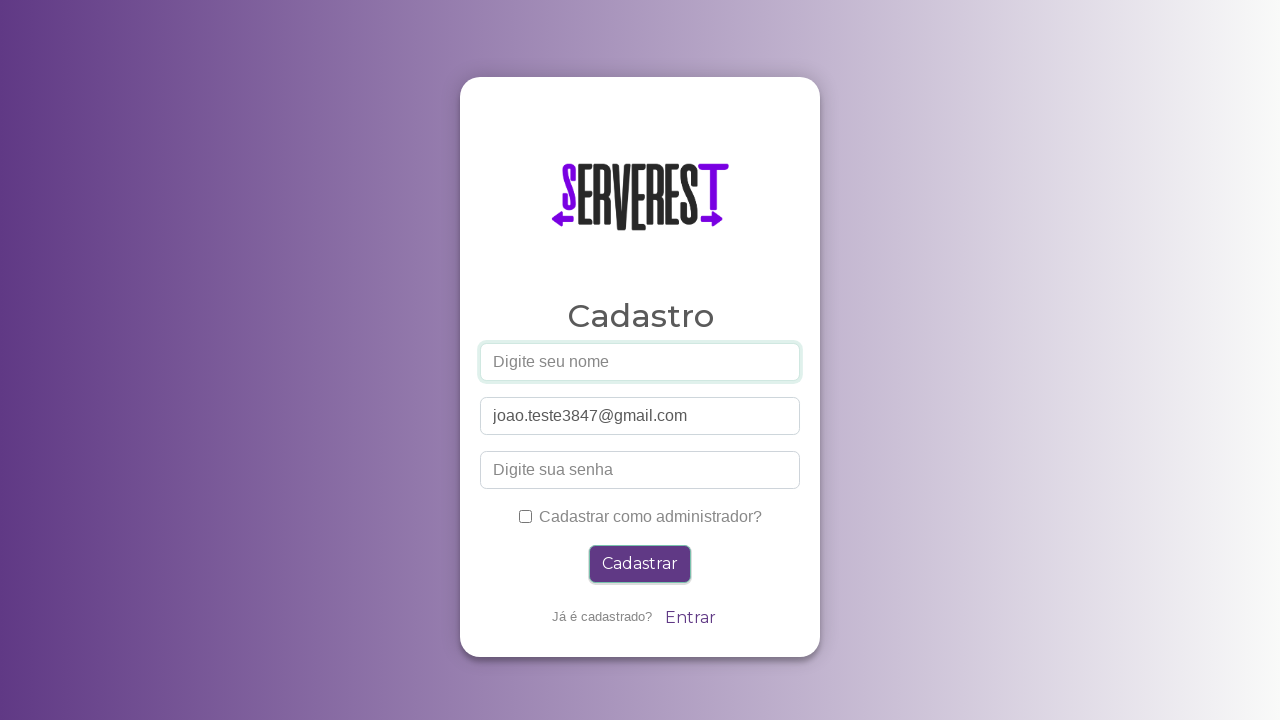

Filled password field with 'senhasegura789' on input[id="password"]
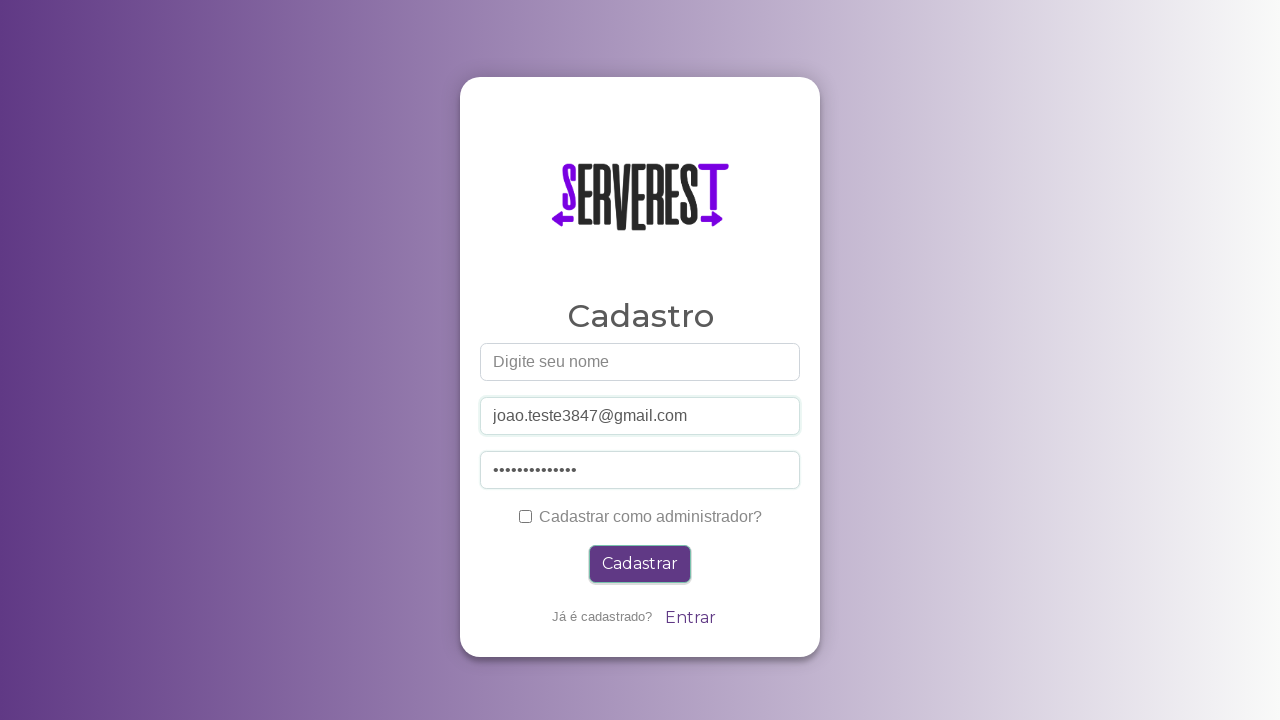

Clicked administrator checkbox at (525, 516) on #administrador
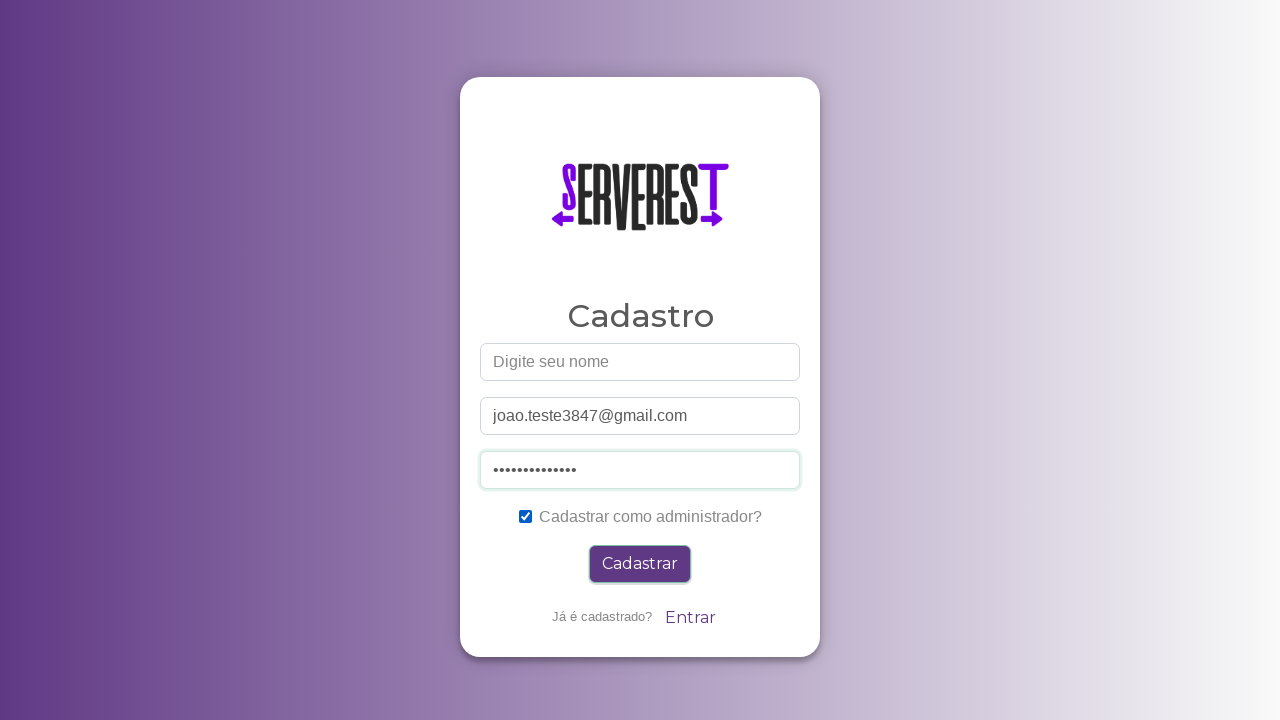

Clicked submit button to register at (640, 564) on .btn-primary
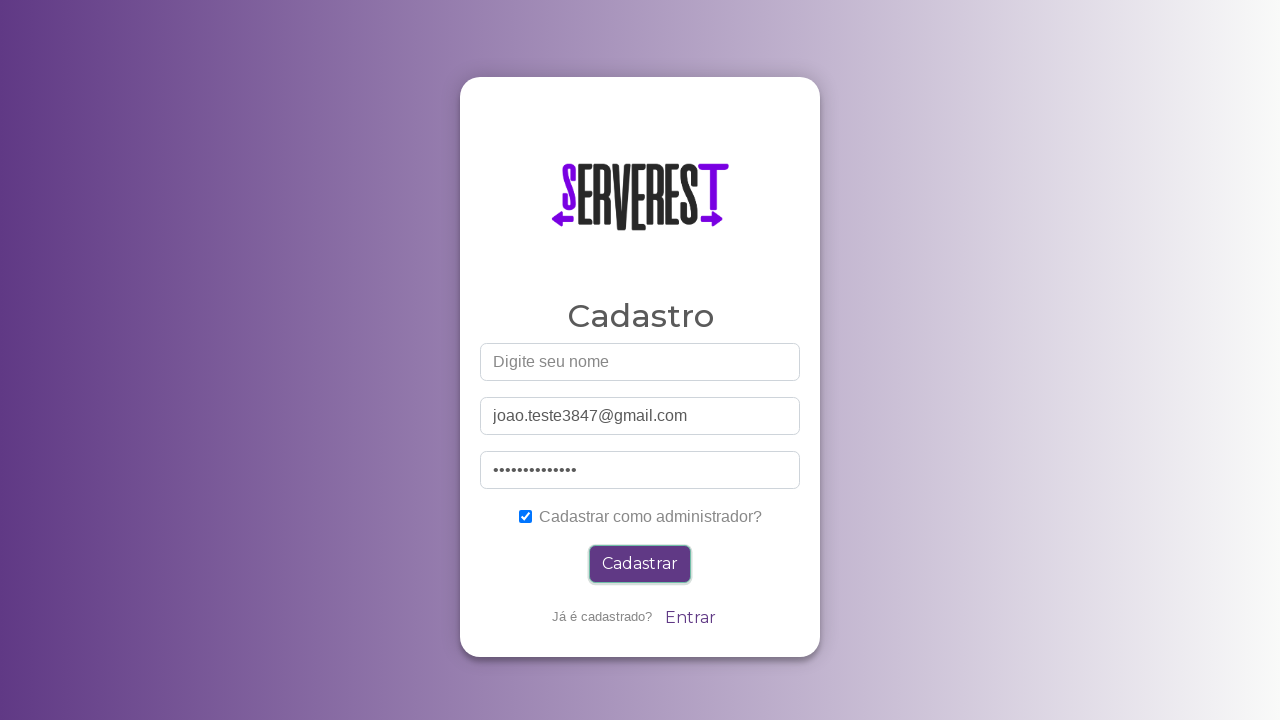

Validation error message appeared - required name field error verified
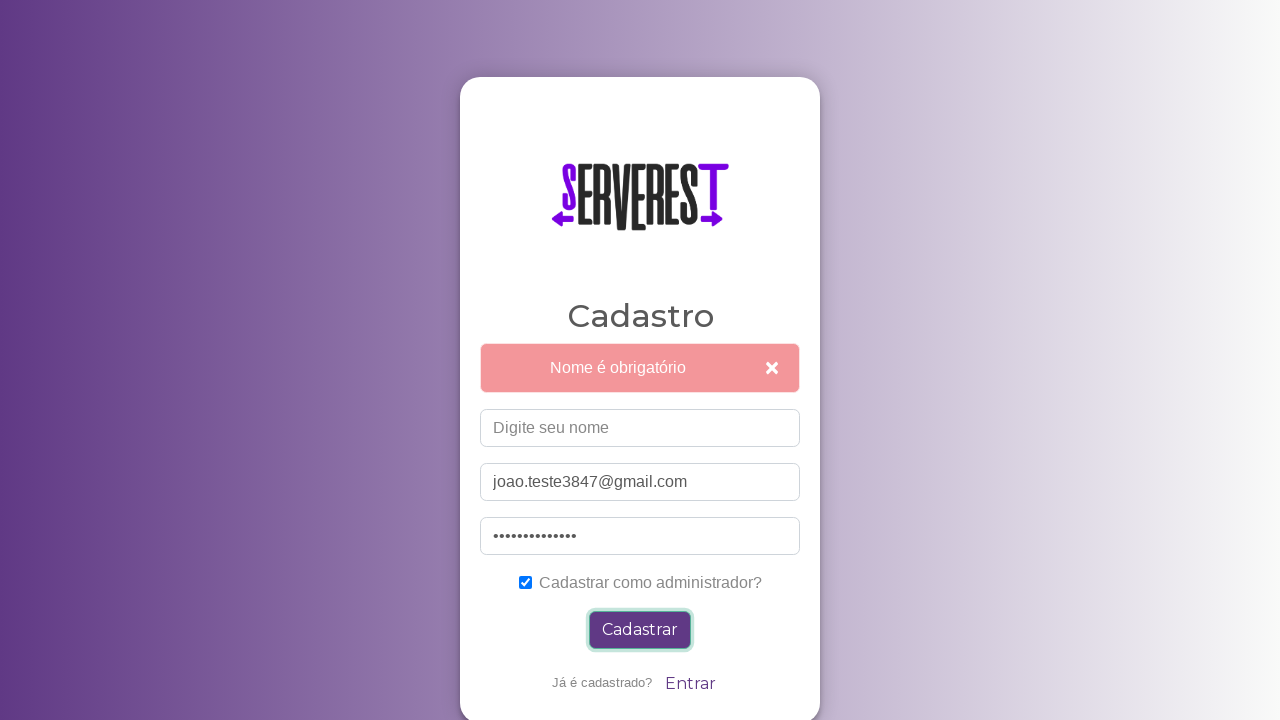

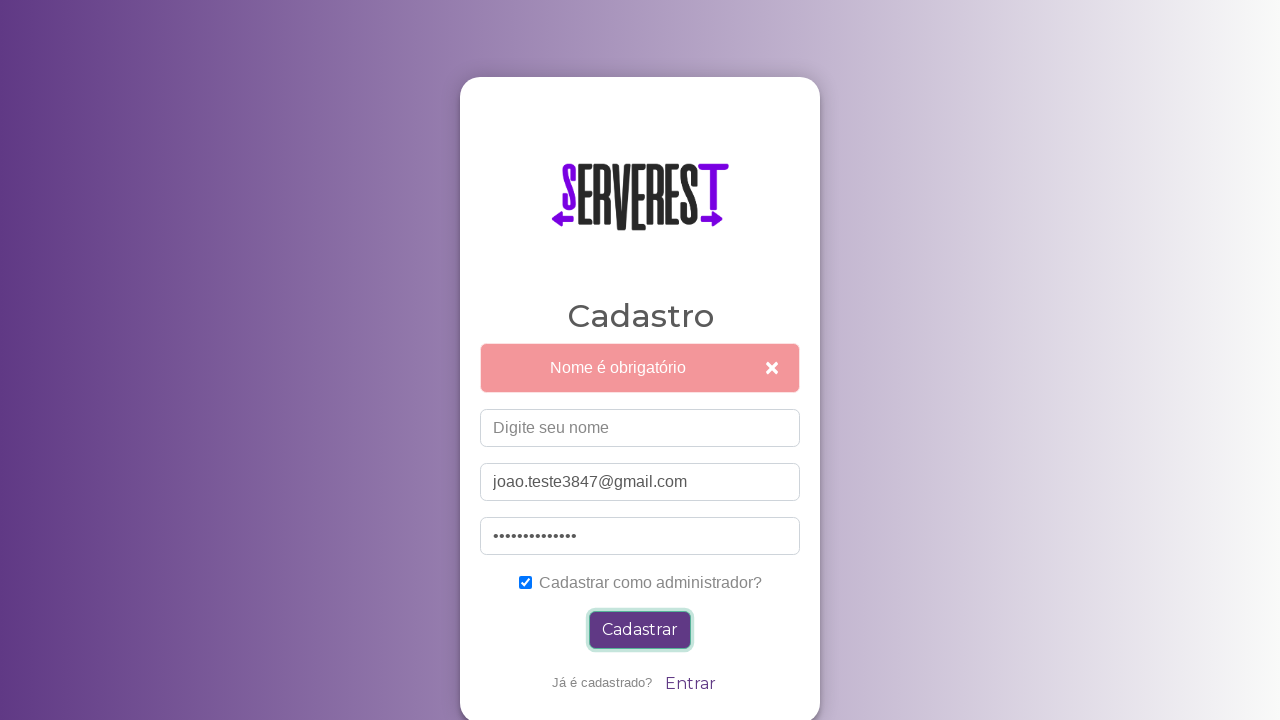